Tests modal popup interaction by waiting for a modal to appear and clicking the close button

Starting URL: http://the-internet.herokuapp.com/entry_ad

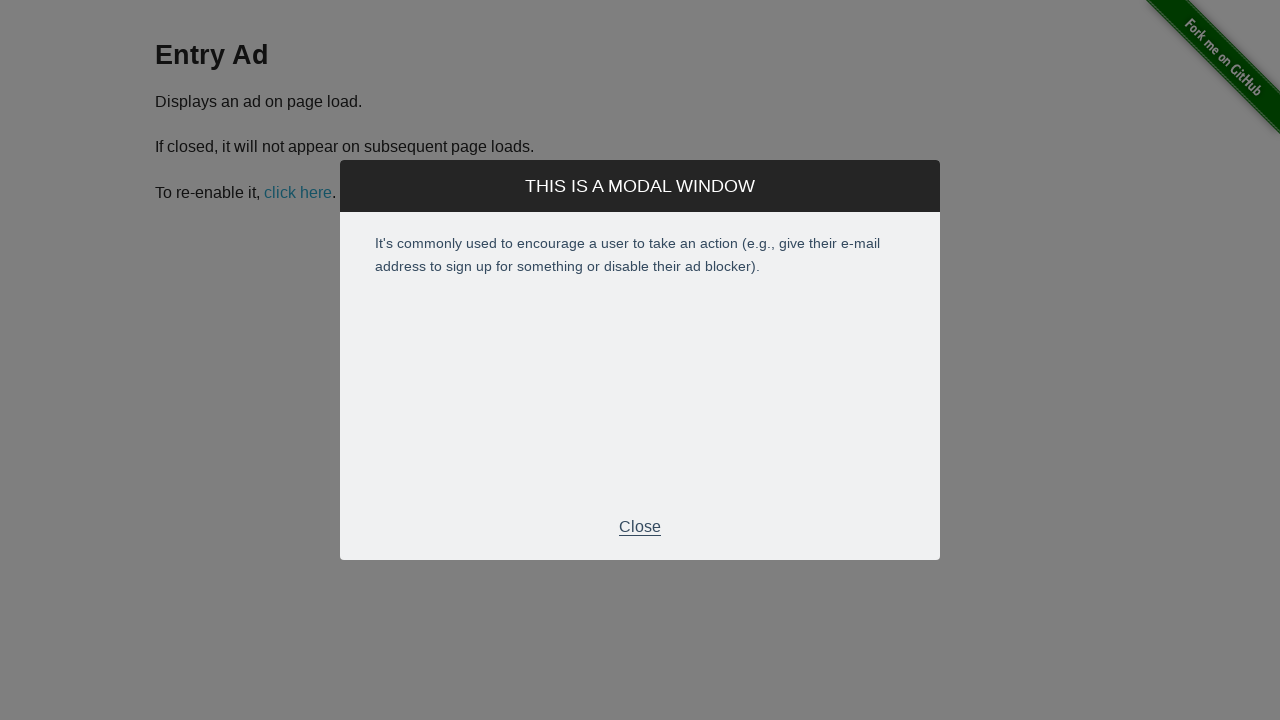

Modal popup appeared and became visible
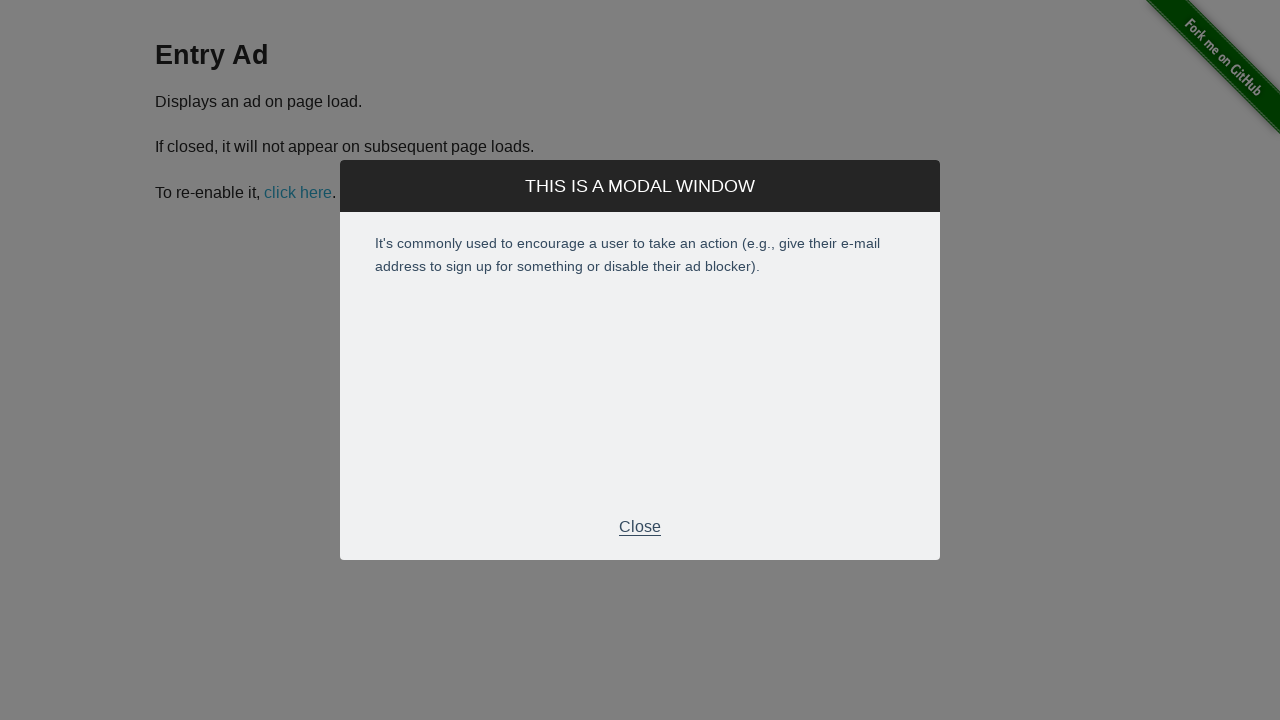

Modal footer with close button became visible
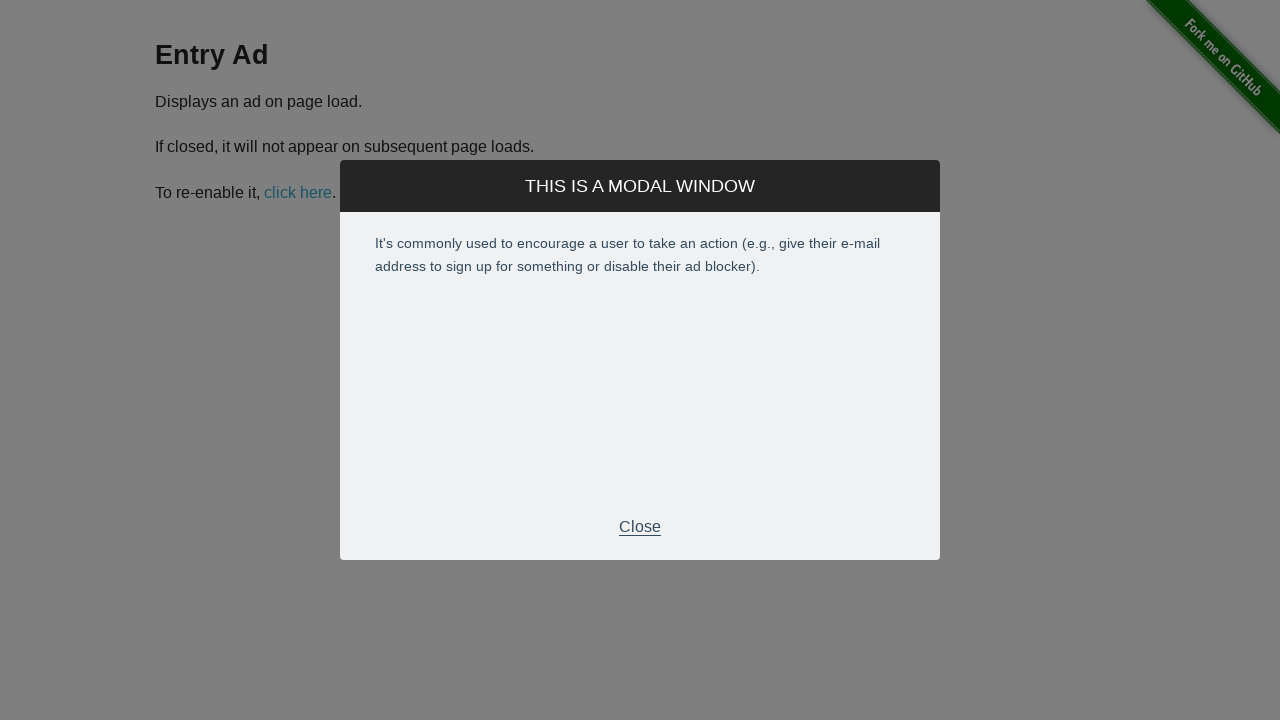

Waited 1 second before clicking close button
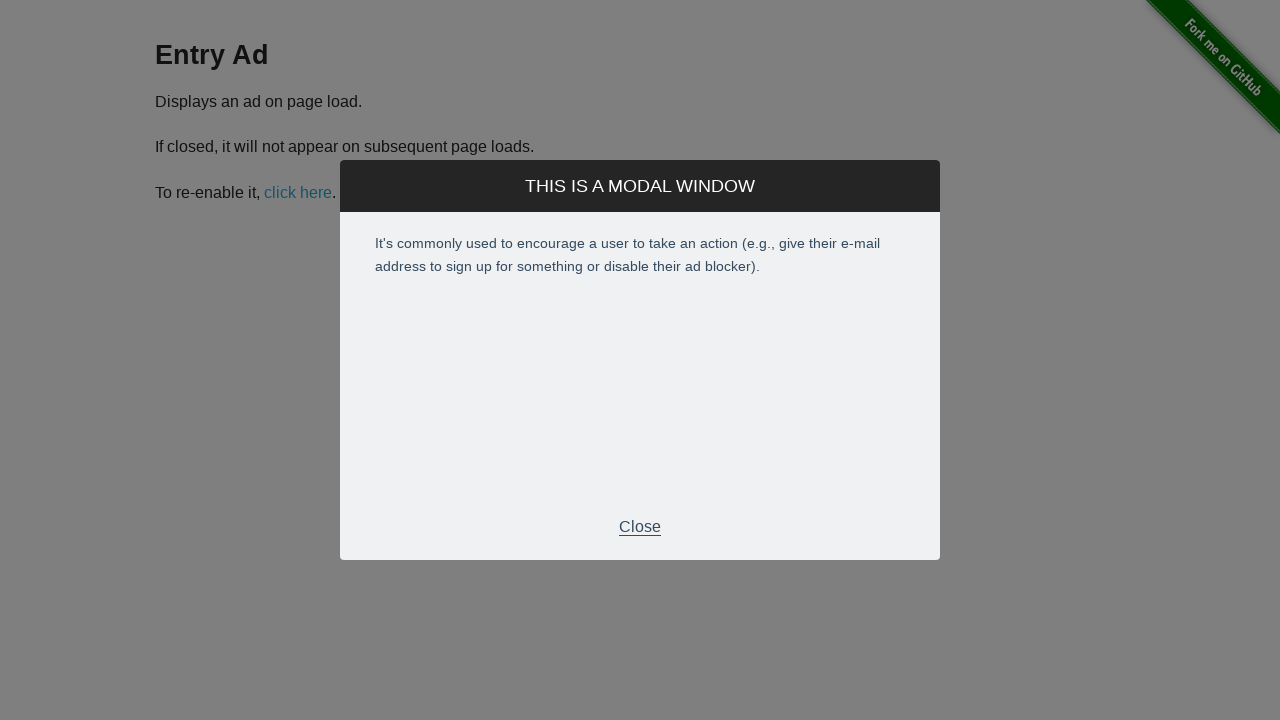

Clicked the close button to dismiss modal
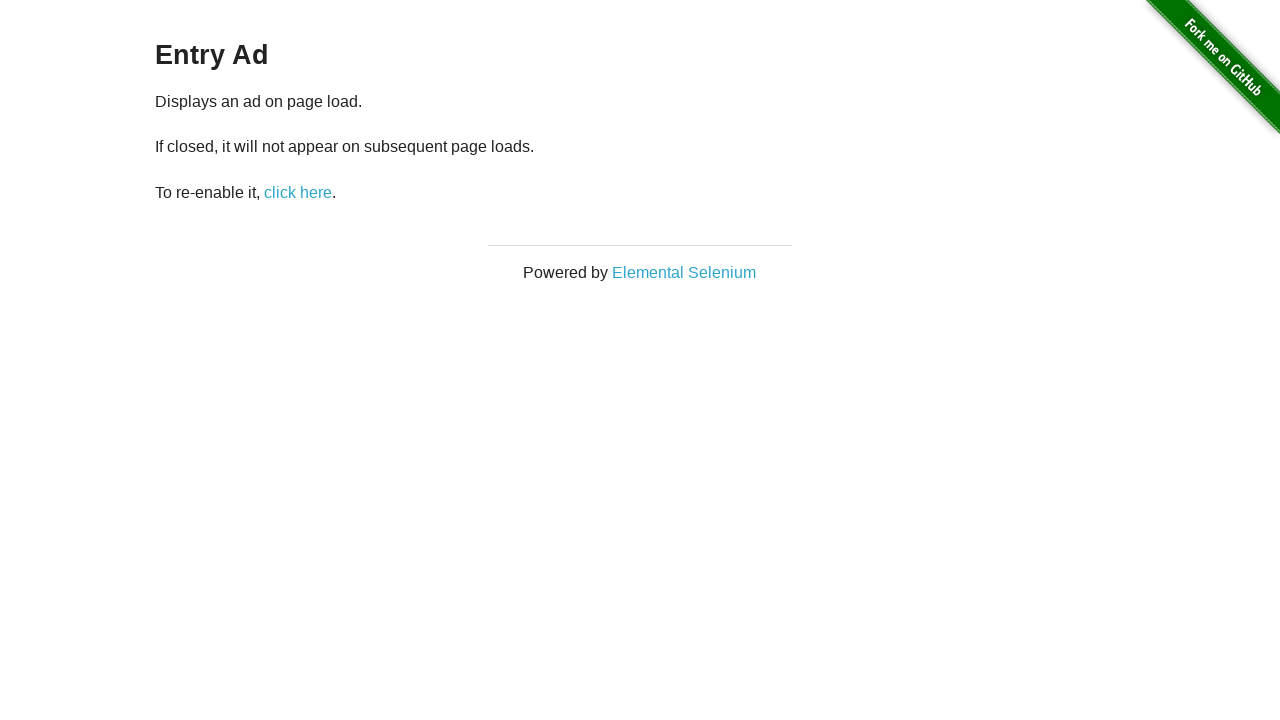

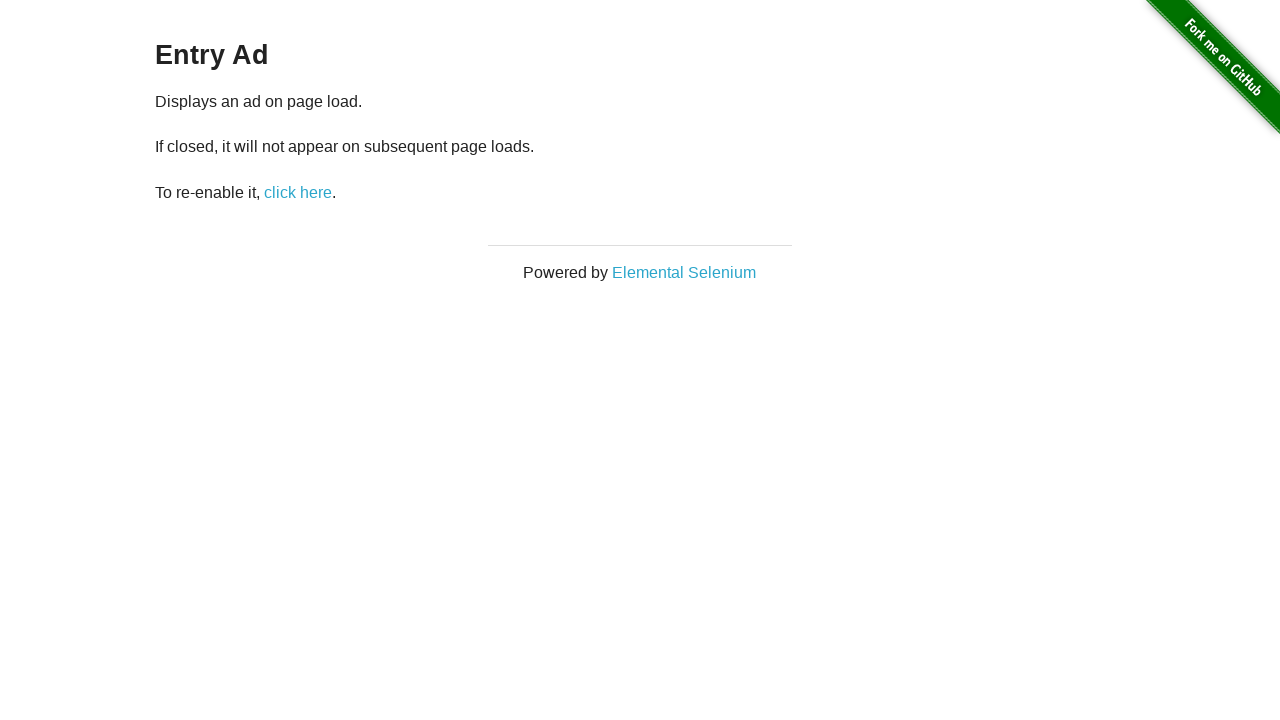